Tests a money transfer form by filling in source card details (card number, expiry, CVV, name), recipient card details, transfer amount, selecting currency, and adding a comment before submitting.

Starting URL: https://next.privat24.ua/money-transfer/card

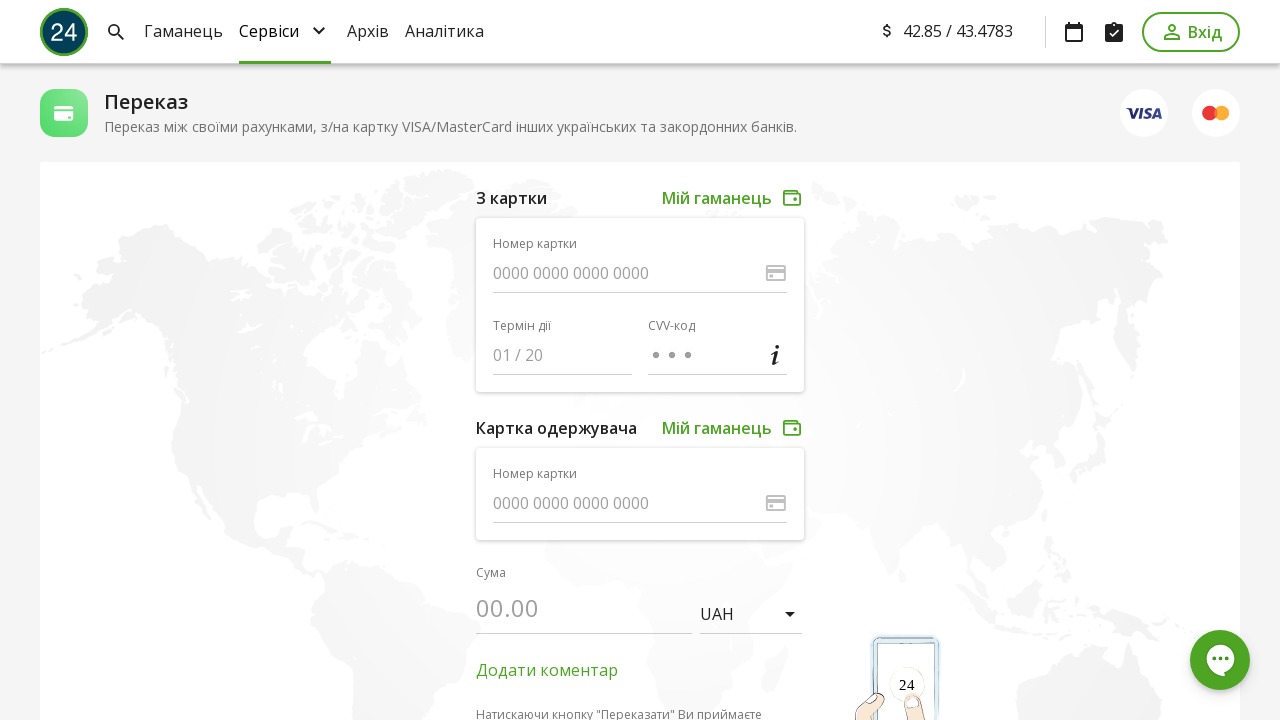

Filled source card number with 4006895689048337 on input[data-qa-node='numberdebitSource']
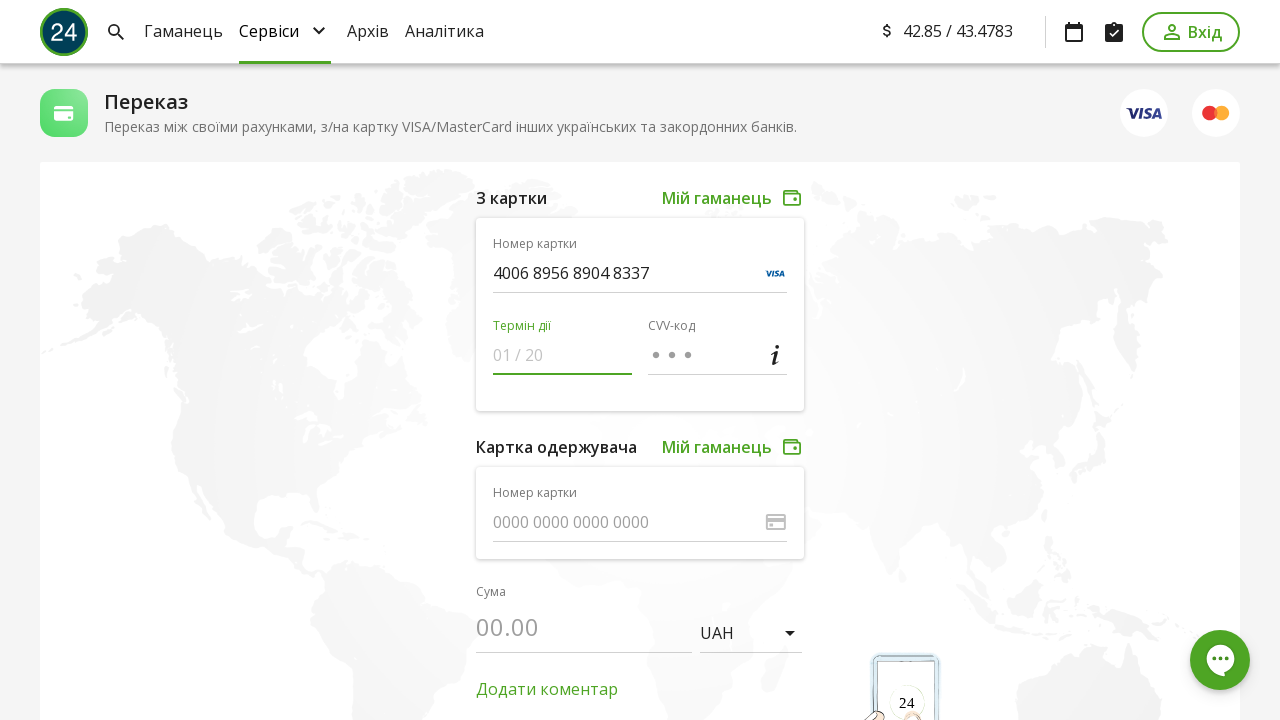

Filled source card holder first name with MAIEV on input[data-qa-node='firstNamedebitSource']
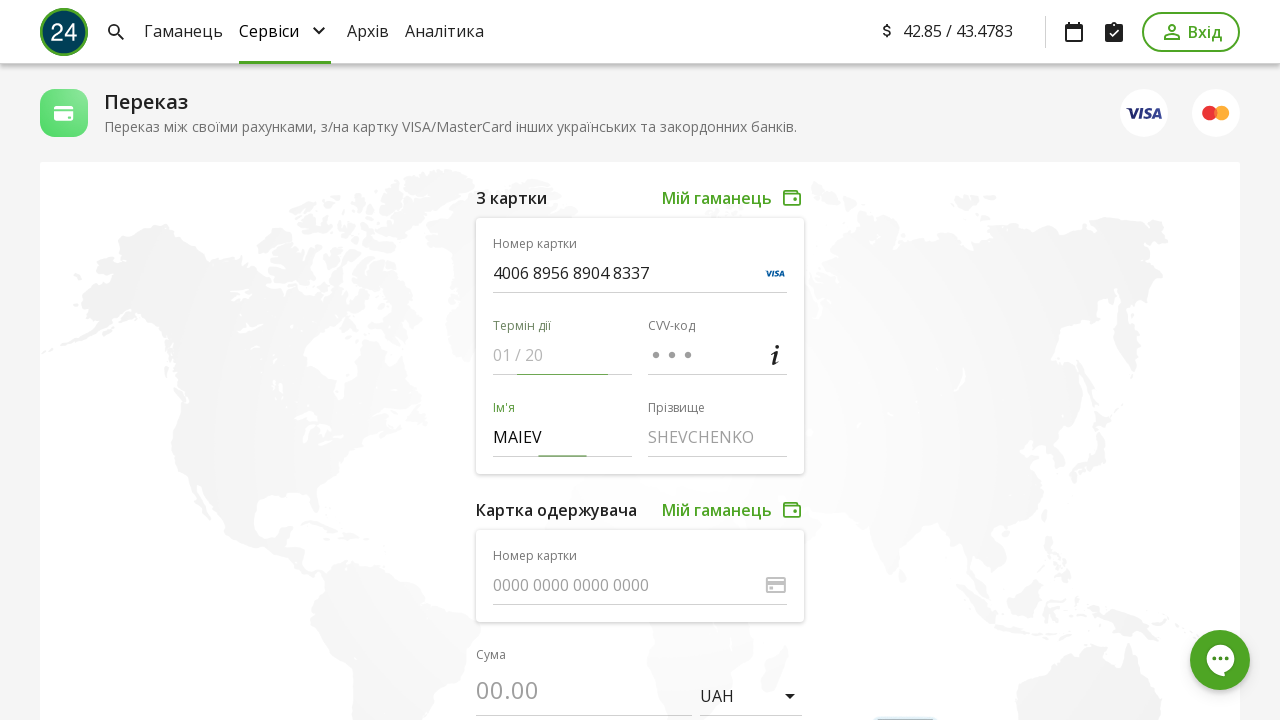

Filled source card holder last name with SHADOWSONG on input[data-qa-node='lastNamedebitSource']
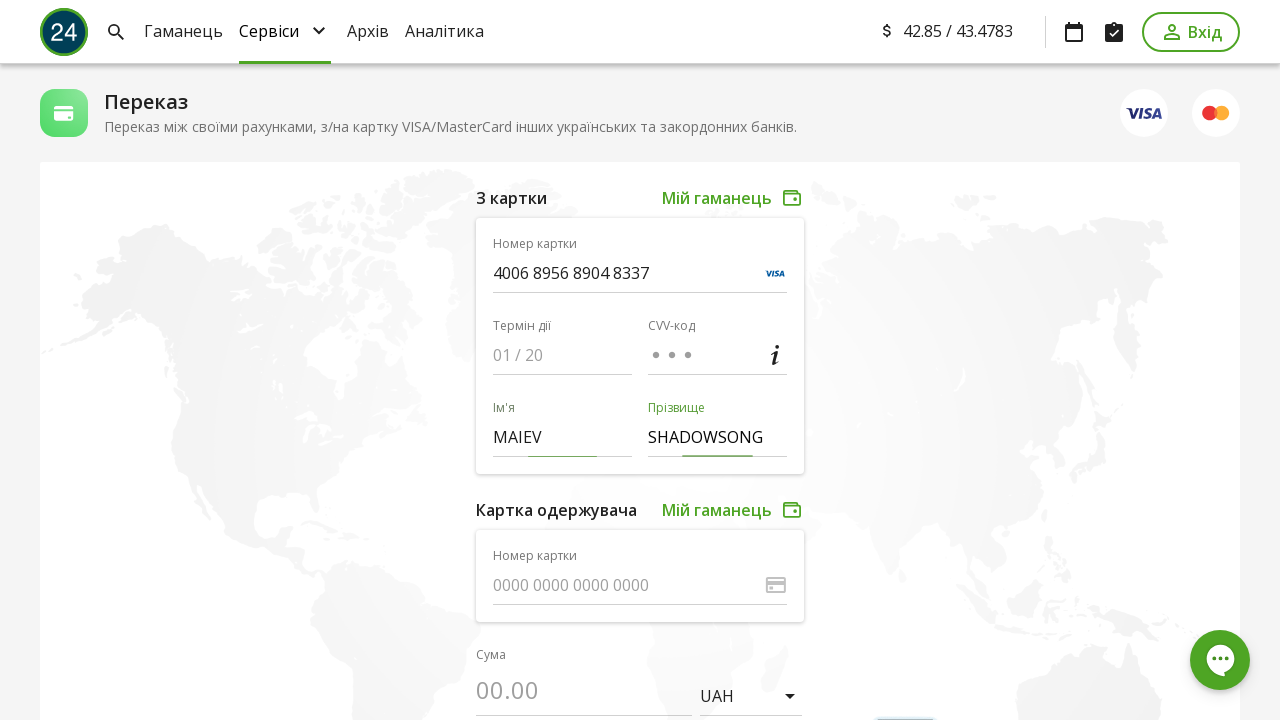

Filled source card expiry date with 1225 on input[data-qa-node='expiredebitSource']
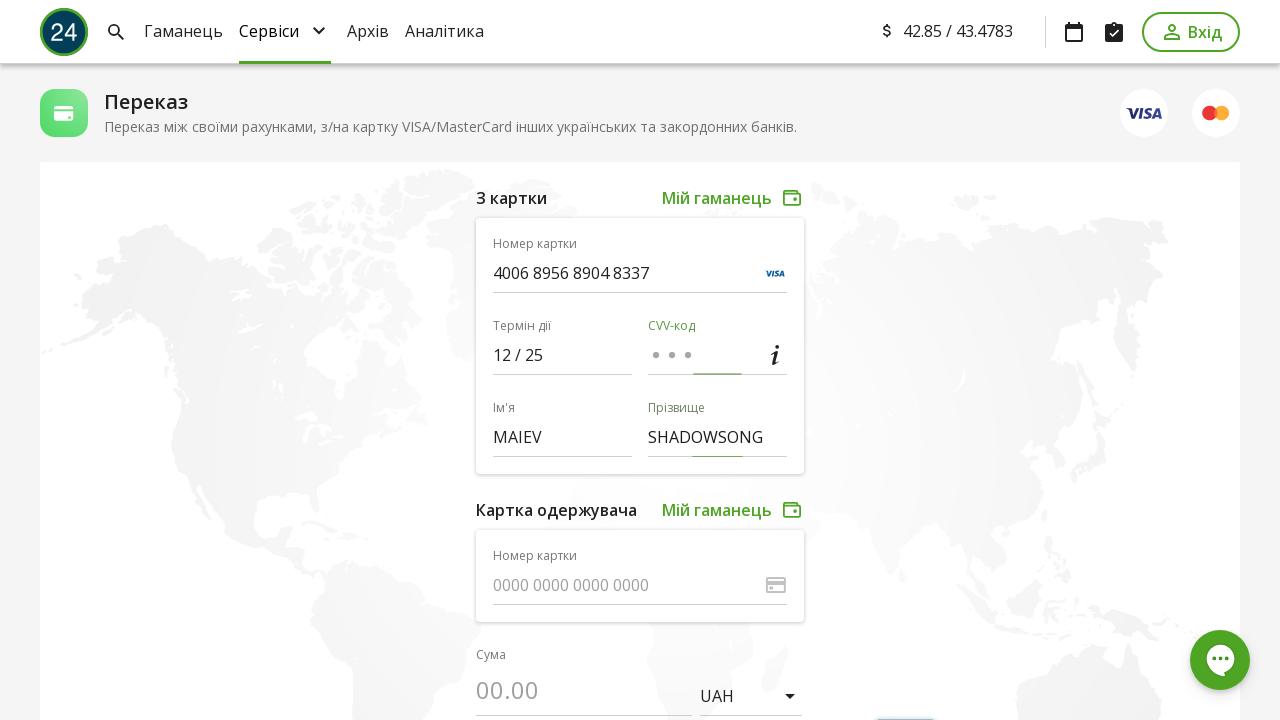

Filled source card CVV with 999 on input[data-qa-node='cvvdebitSource']
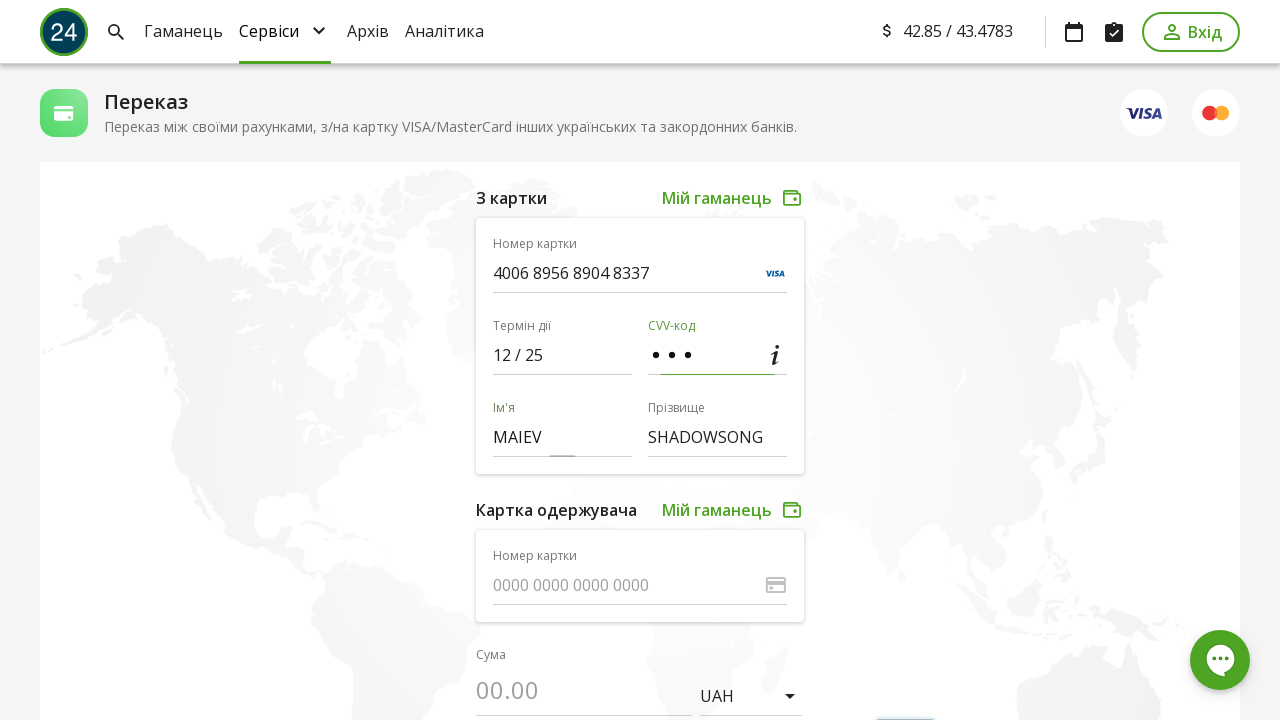

Filled receiver card number with 4558032855841715 on input[data-qa-node='numberreceiver']
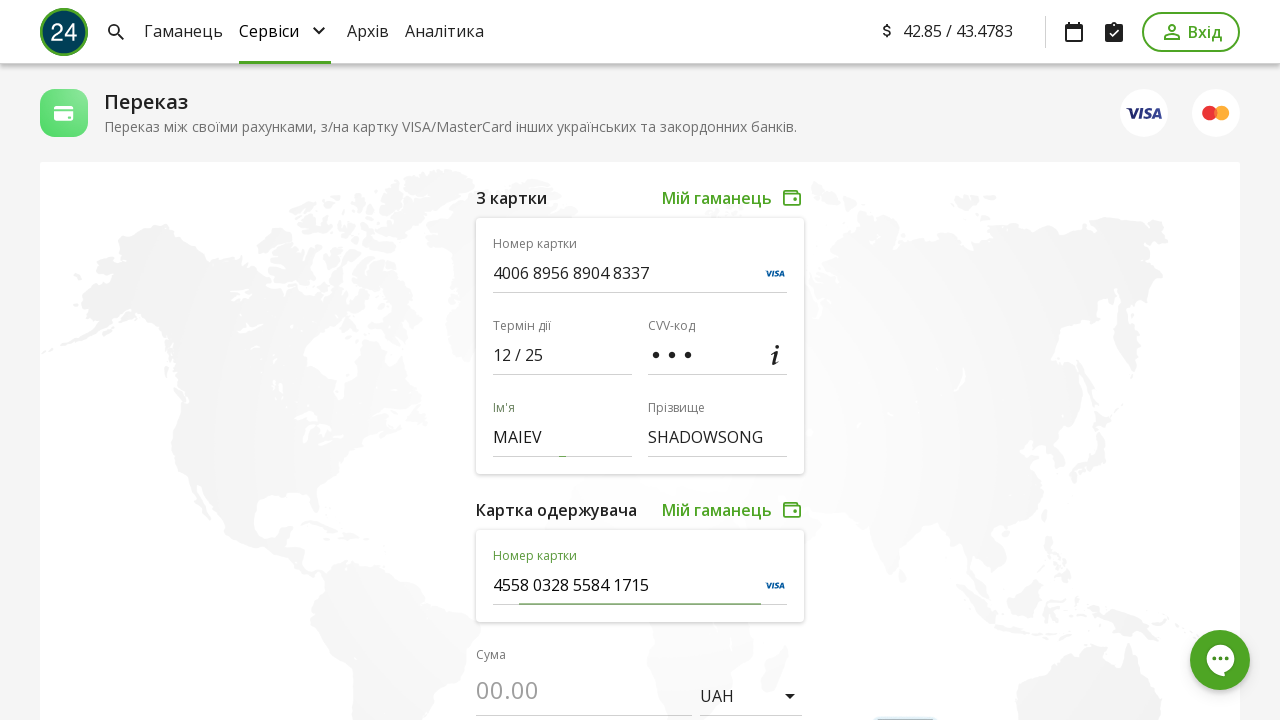

Filled receiver first name with ILLIDAN on input[data-qa-node='firstNamereceiver']
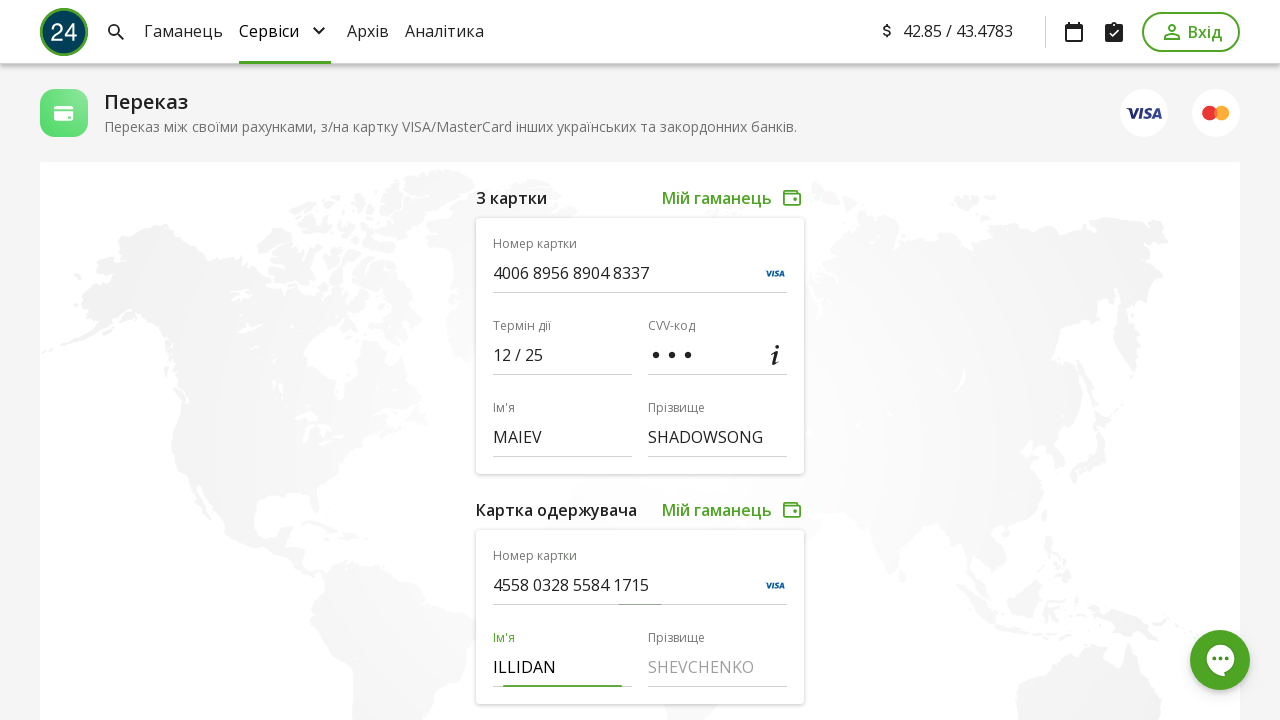

Filled receiver last name with STORMRAGE on input[data-qa-node='lastNamereceiver']
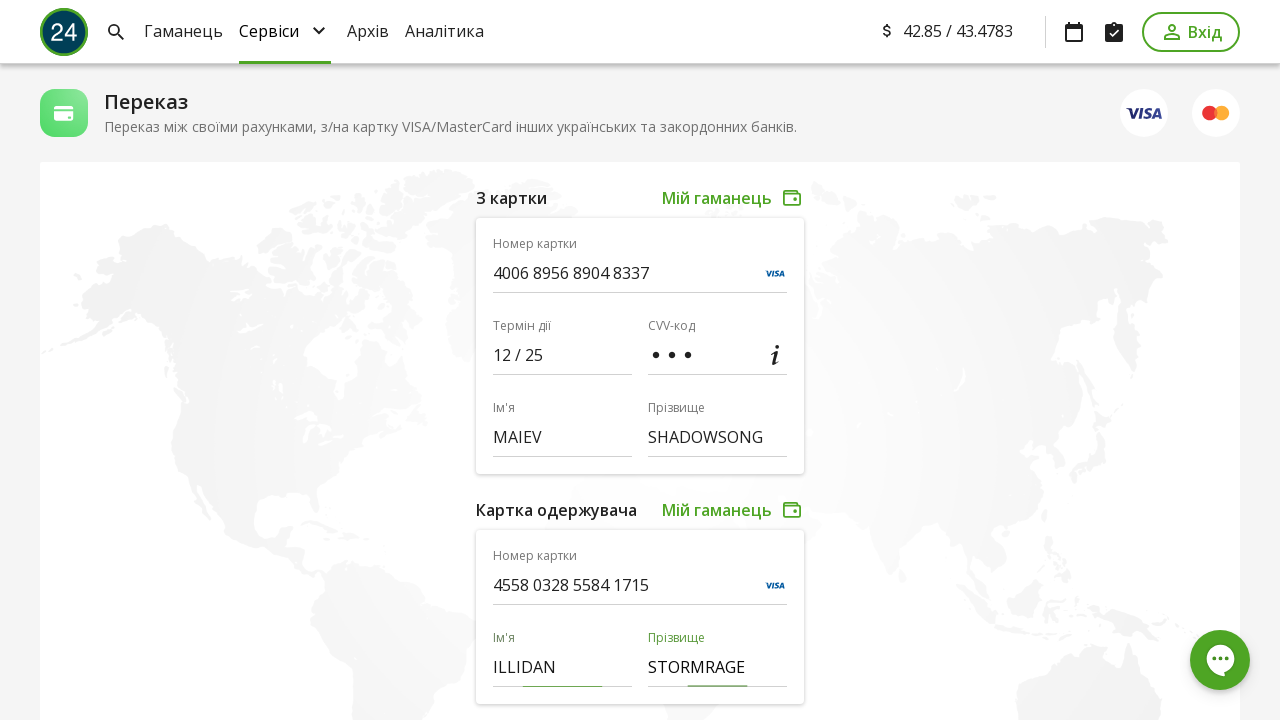

Filled transfer amount with 11 on input[data-qa-node='amount']
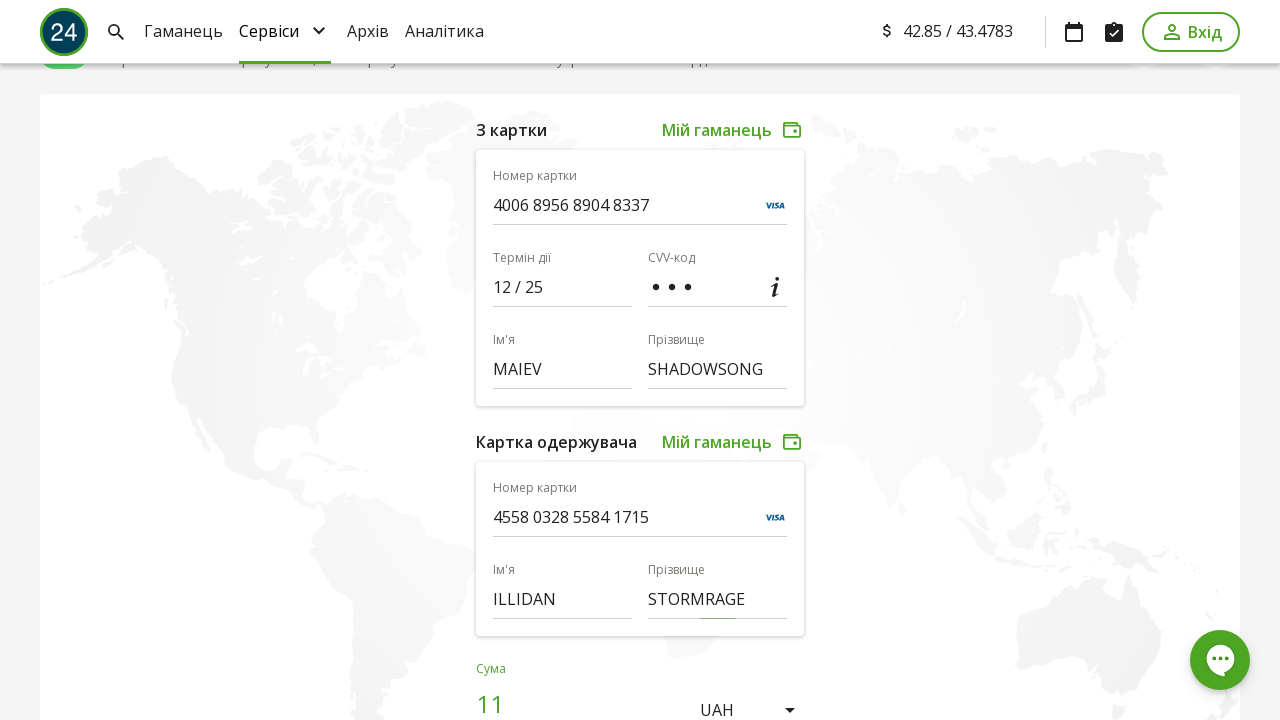

Clicked currency selector button at (751, 700) on button[data-qa-node='currency']
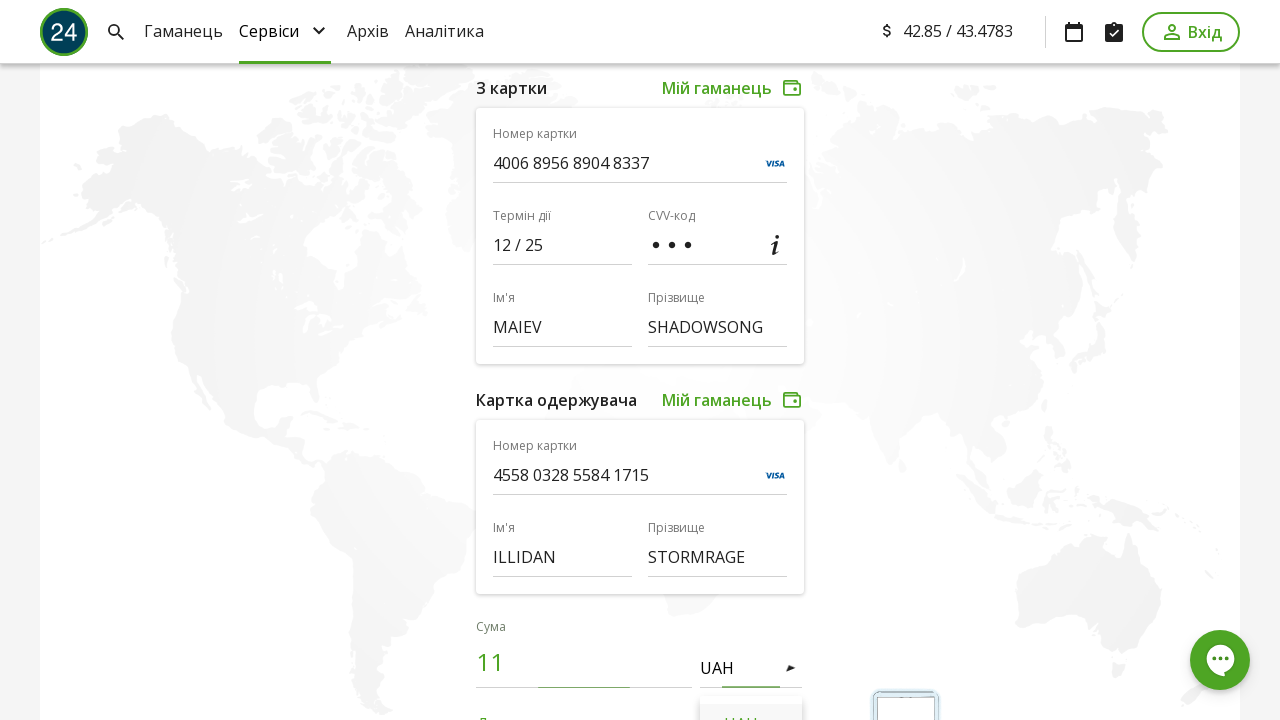

Selected EUR currency from dropdown at (751, 360) on button[data-qa-value='EUR']
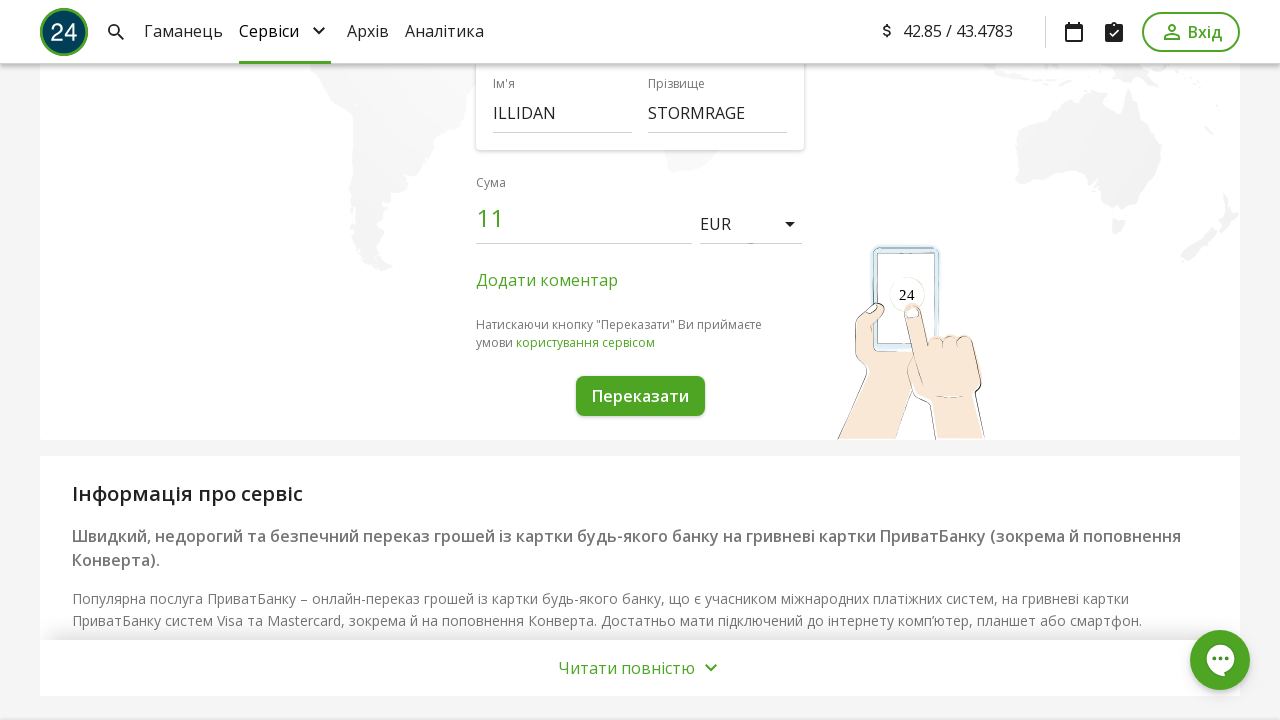

Clicked toggle to show comment field at (547, 280) on span[data-qa-node='toggle-comment']
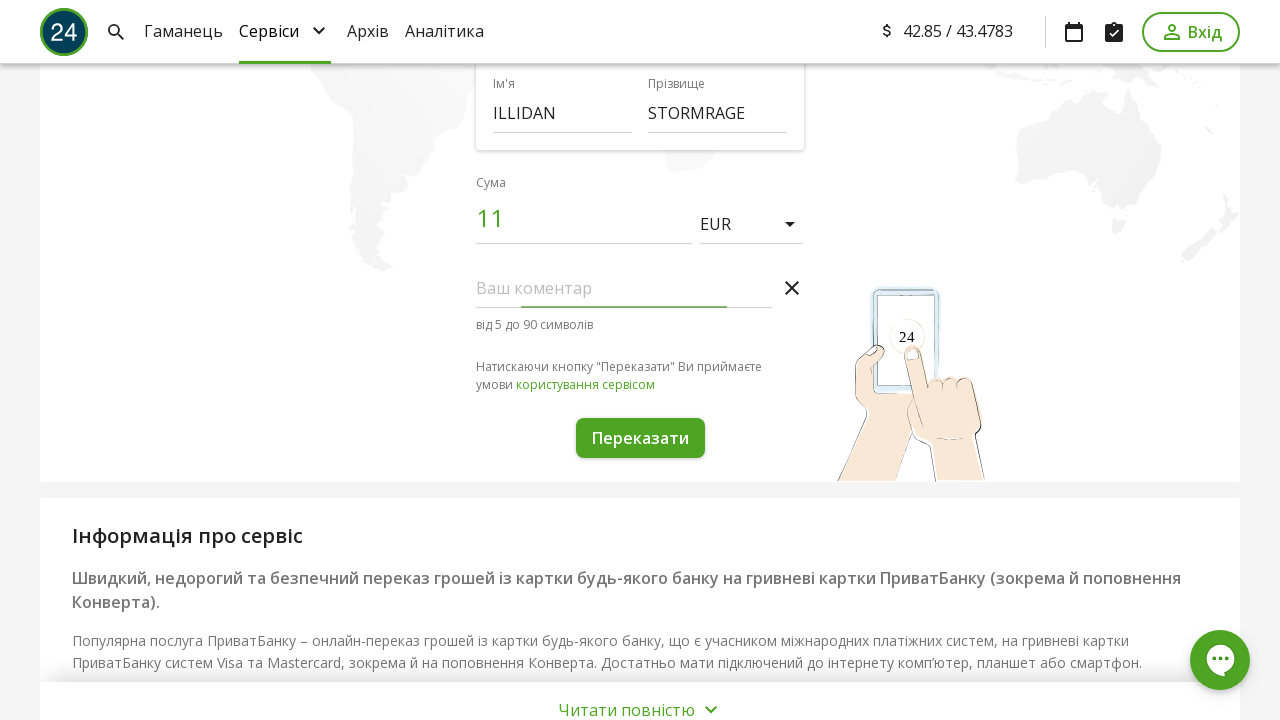

Filled comment field with HAPPY RELEASE DAY on textarea[data-qa-node='comment']
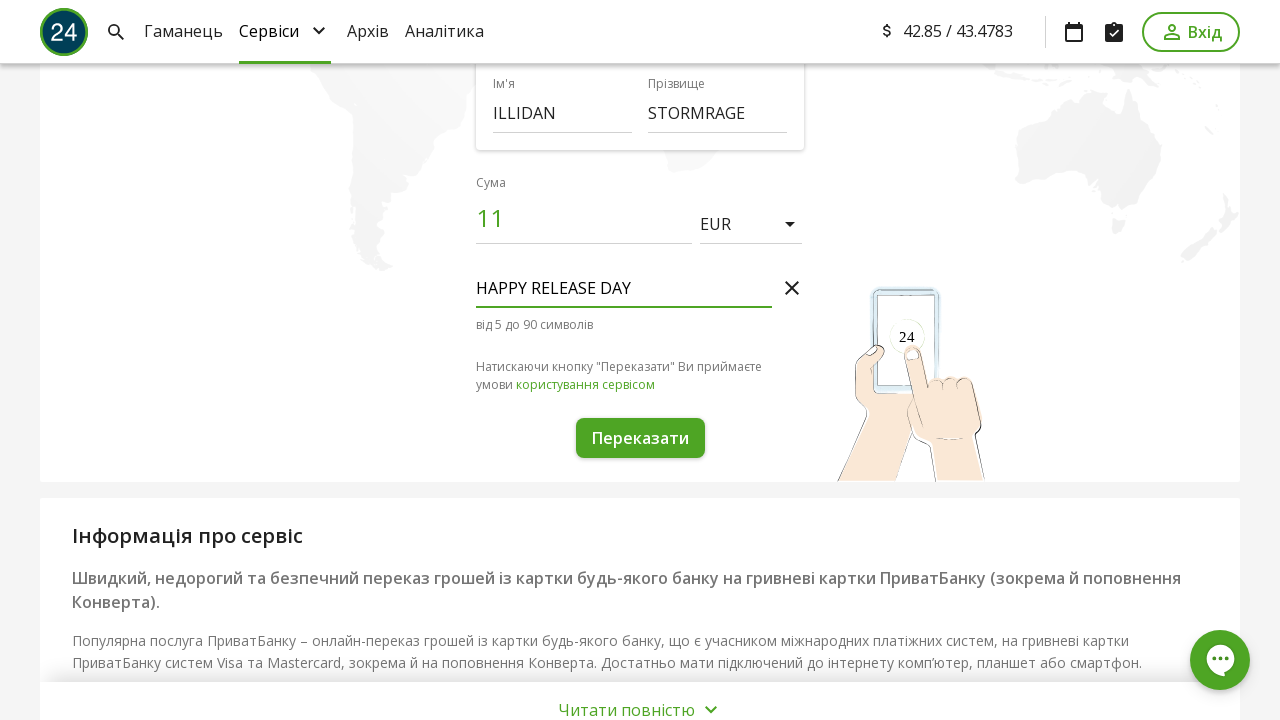

Clicked submit button to complete money transfer at (640, 438) on button[type='submit']
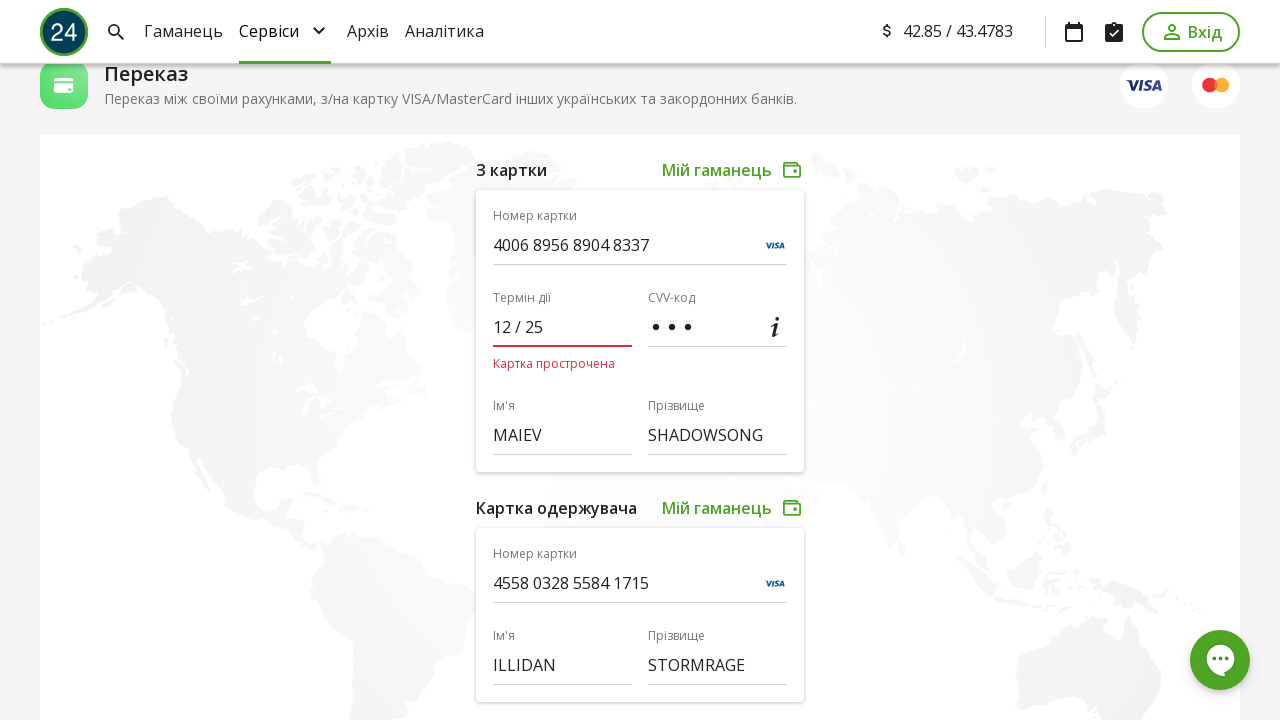

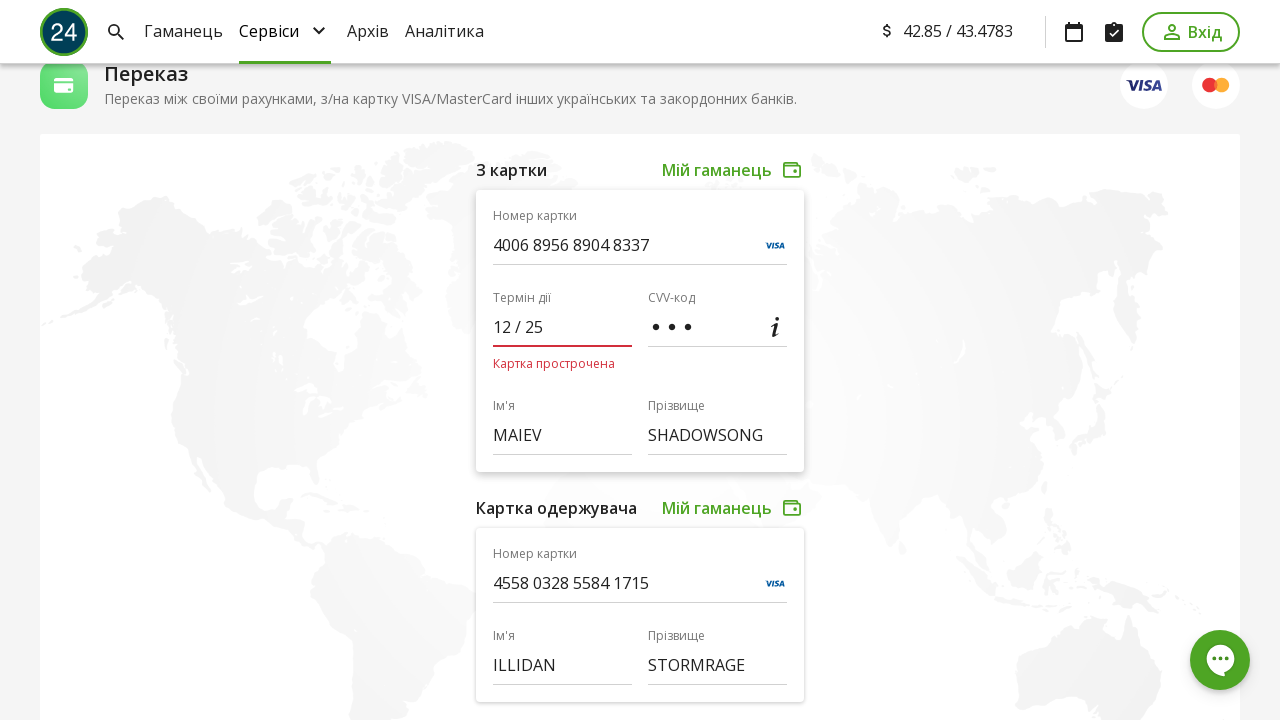